Tests the OpenCart user registration form by filling in all required fields including first name, last name, email, telephone, and password fields.

Starting URL: https://naveenautomationlabs.com/opencart/index.php?route=account/register

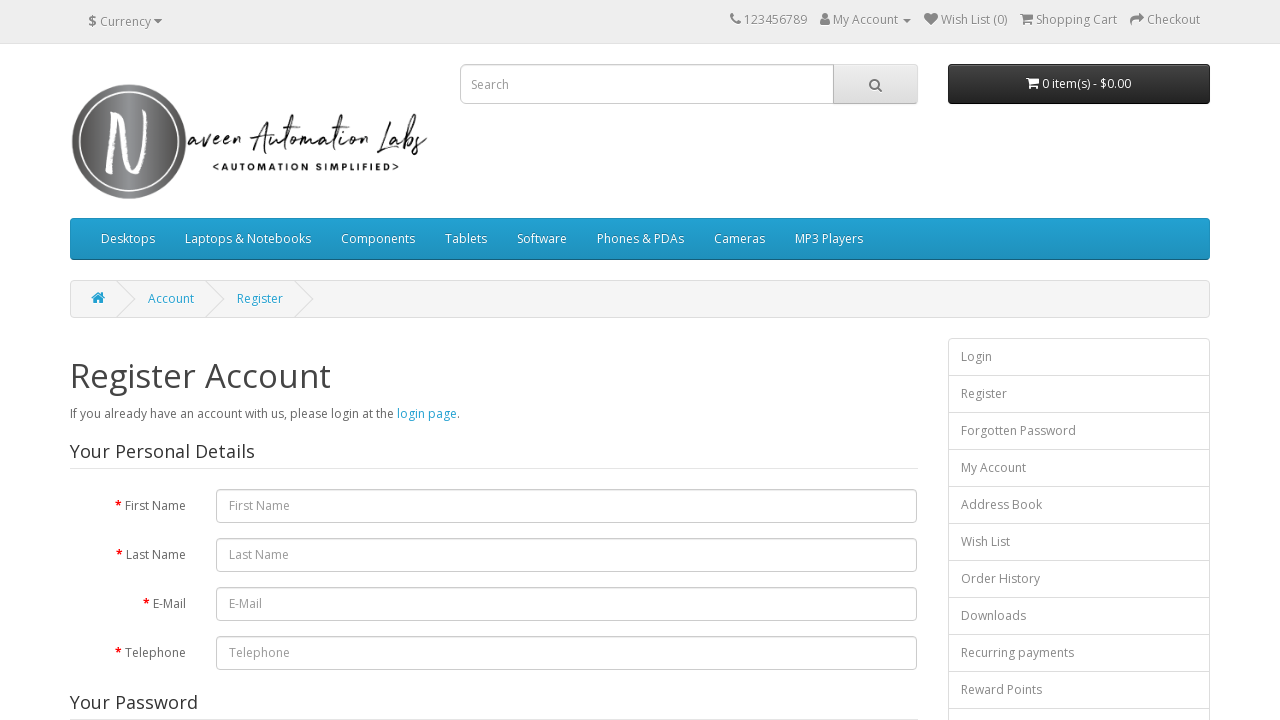

Cleared first name field on #input-firstname
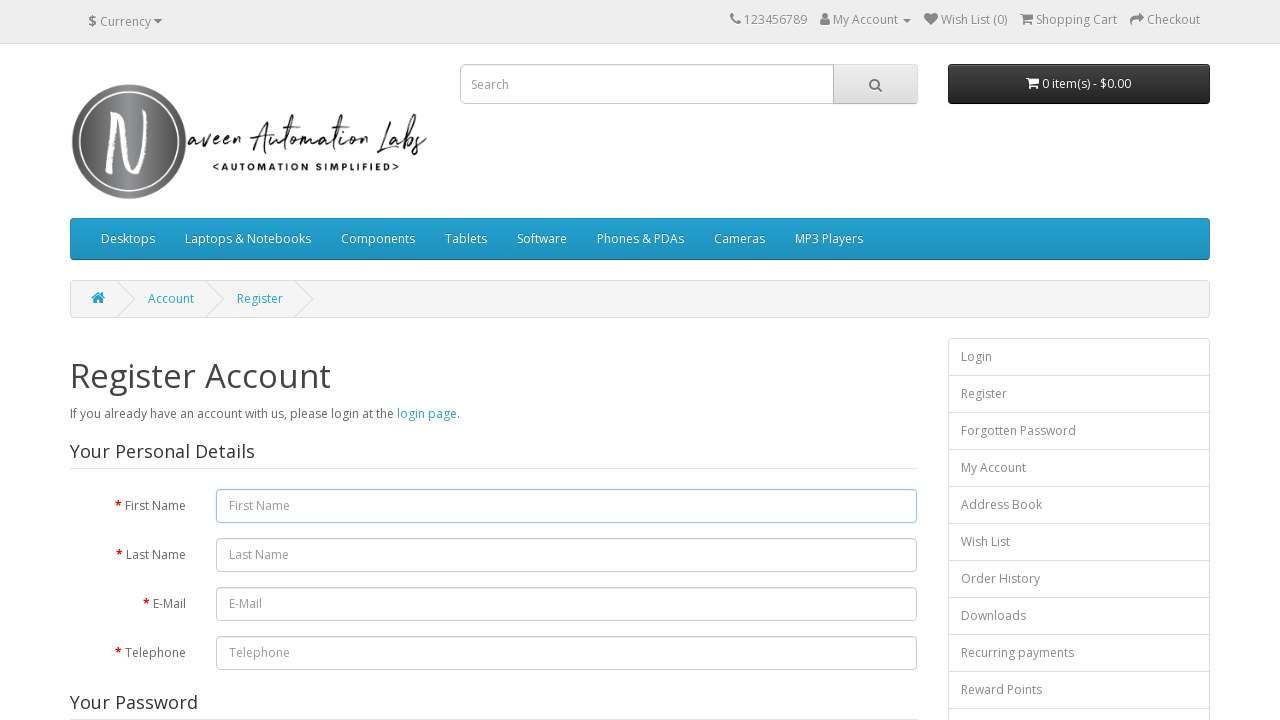

Filled first name field with 'Michael' on #input-firstname
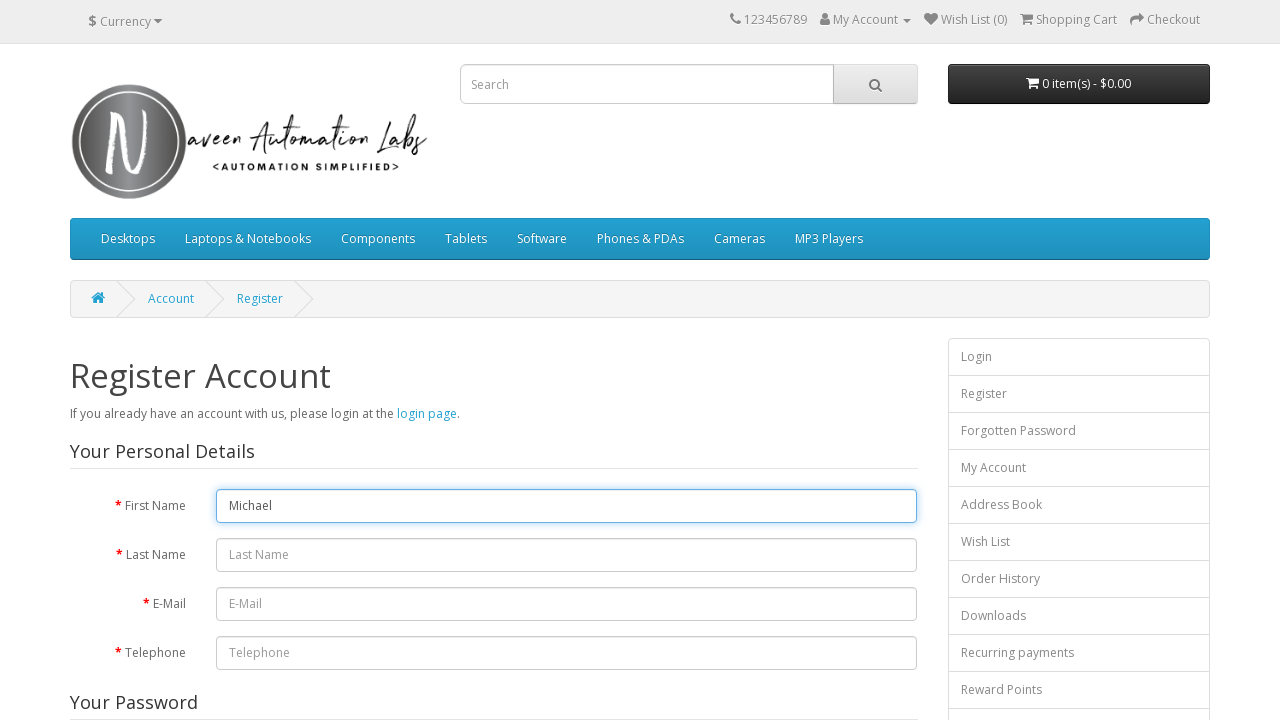

Cleared last name field on #input-lastname
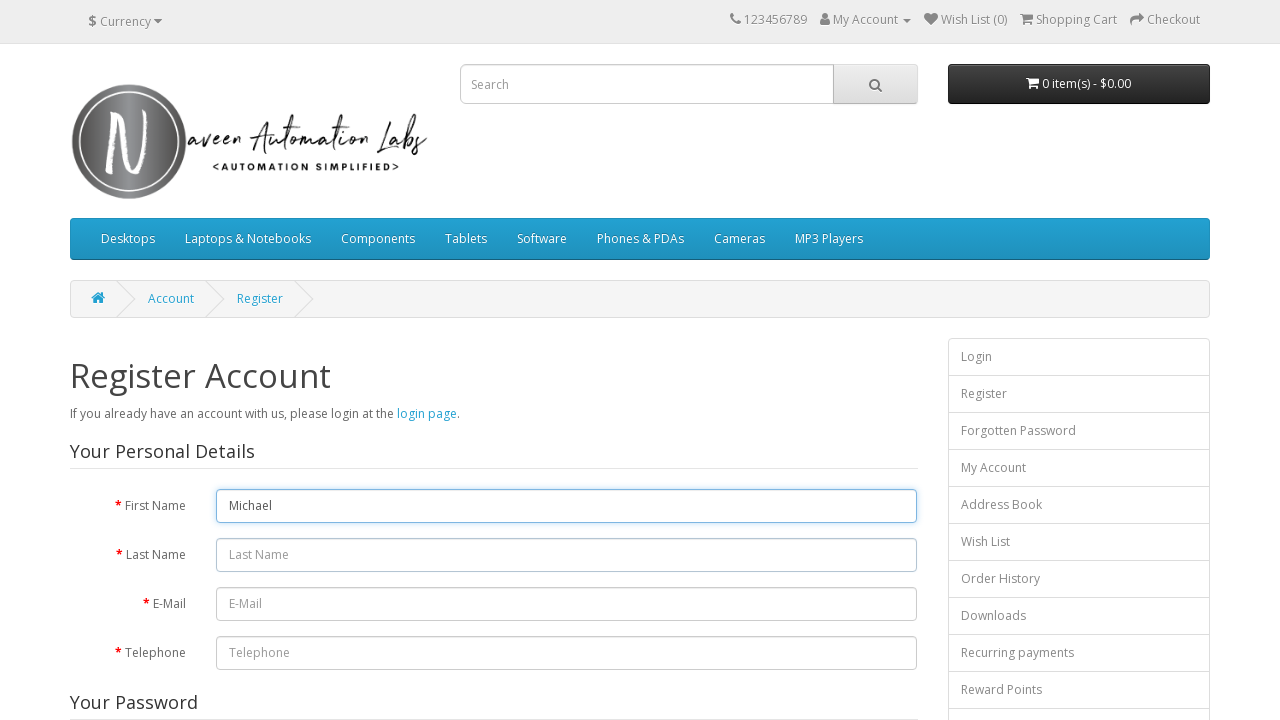

Filled last name field with 'Thompson' on #input-lastname
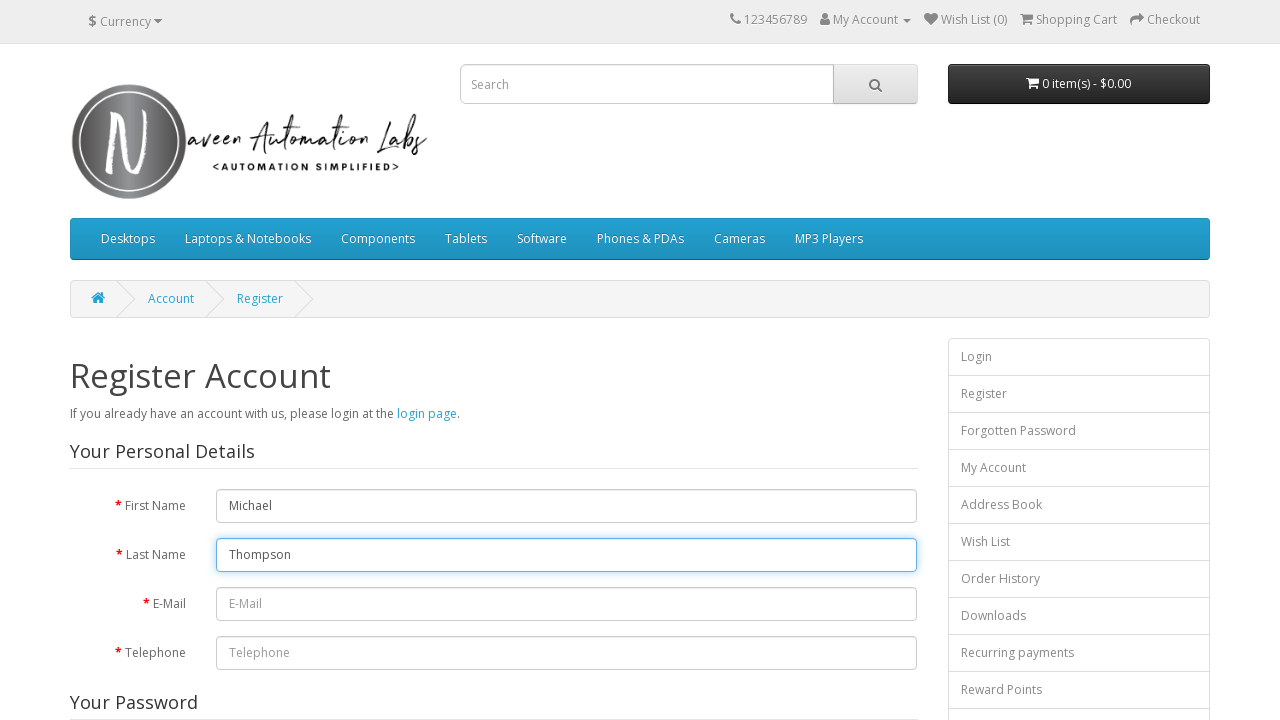

Cleared email field on #input-email
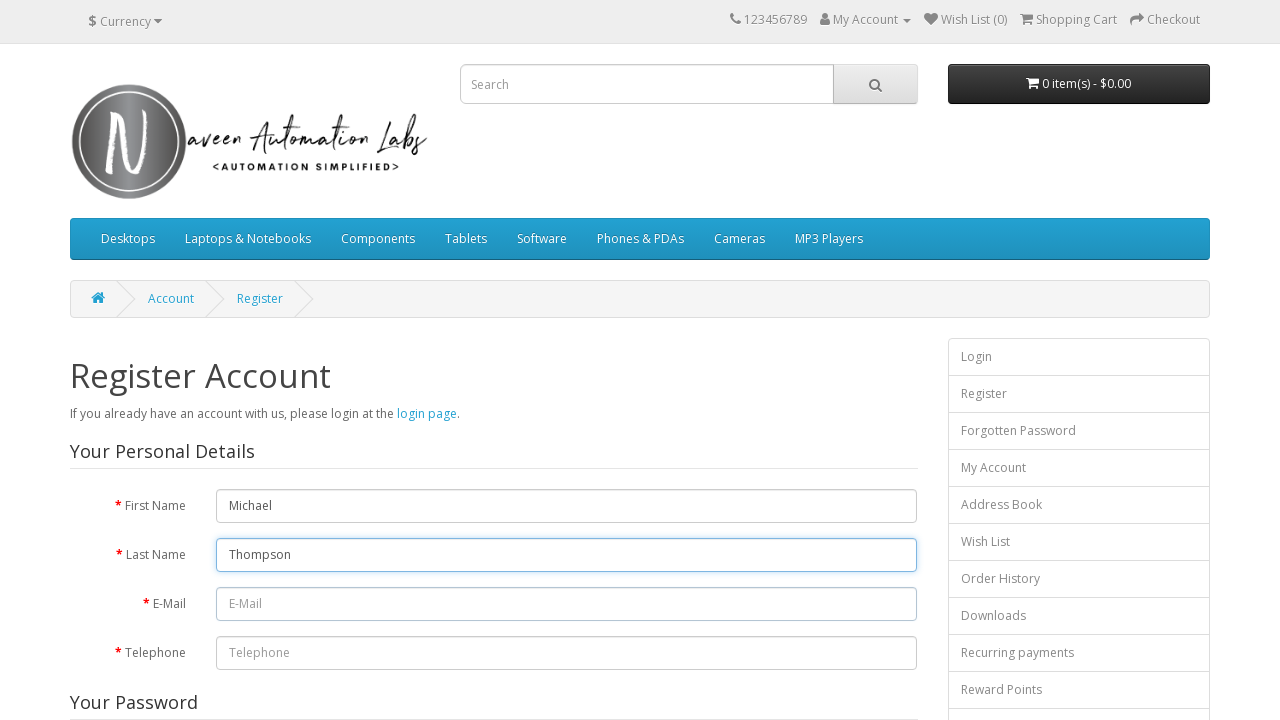

Filled email field with 'mthompson_test2024@example.com' on #input-email
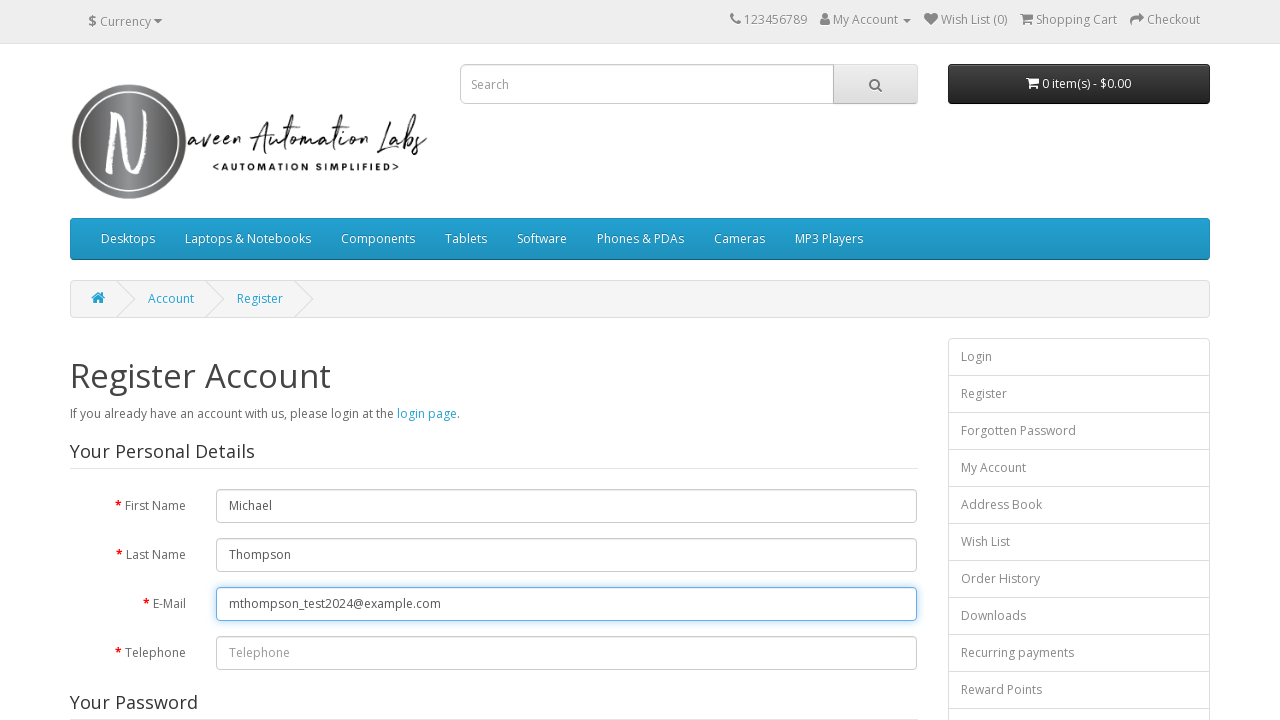

Cleared telephone field on #input-telephone
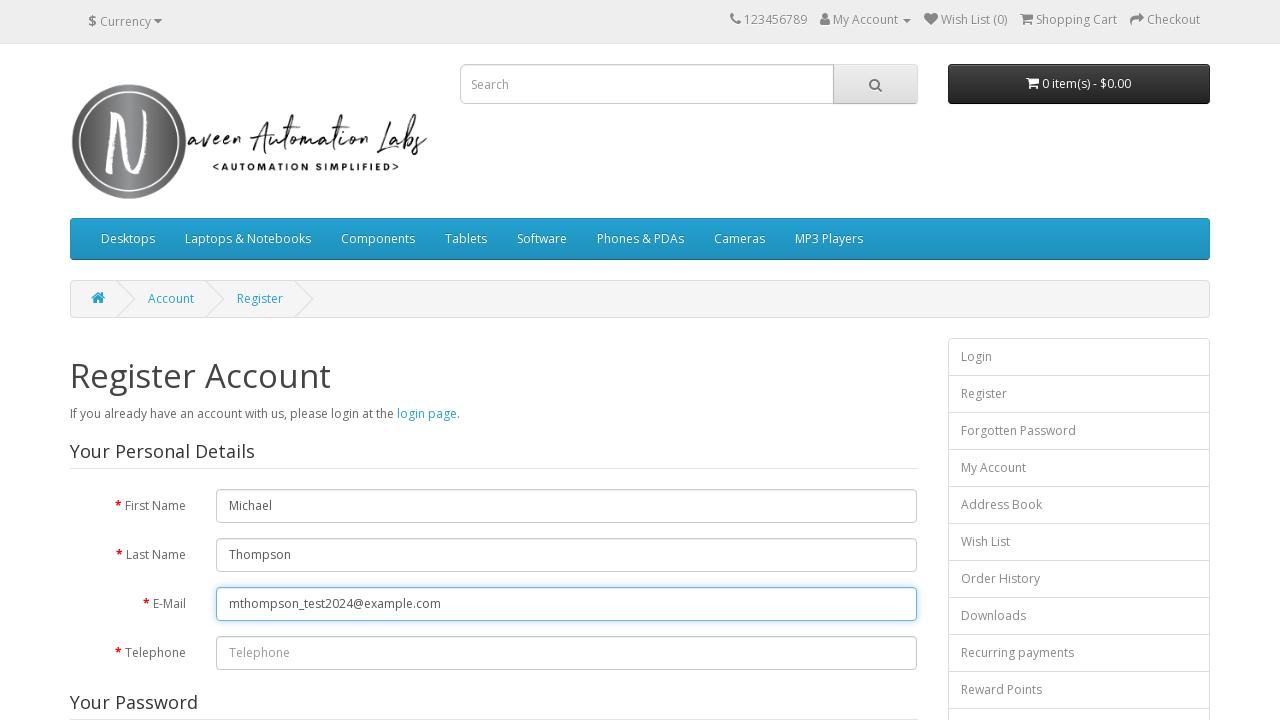

Filled telephone field with '5551234567' on #input-telephone
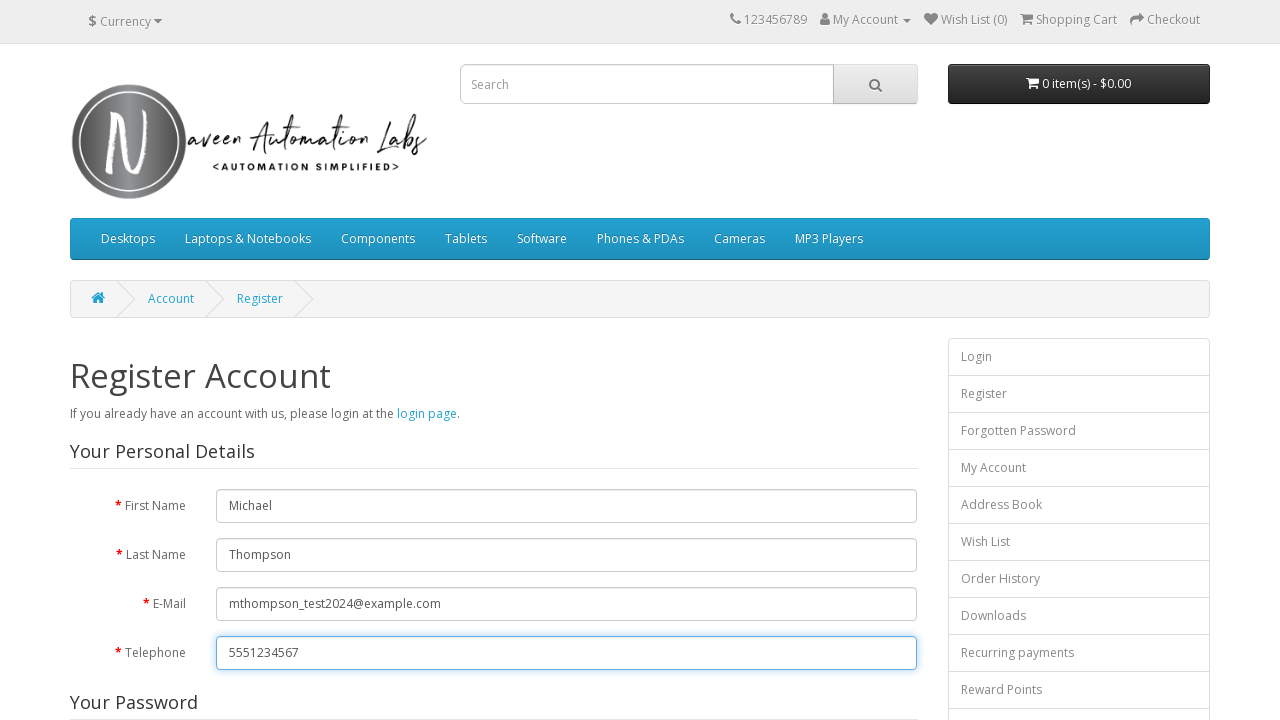

Cleared password field on #input-password
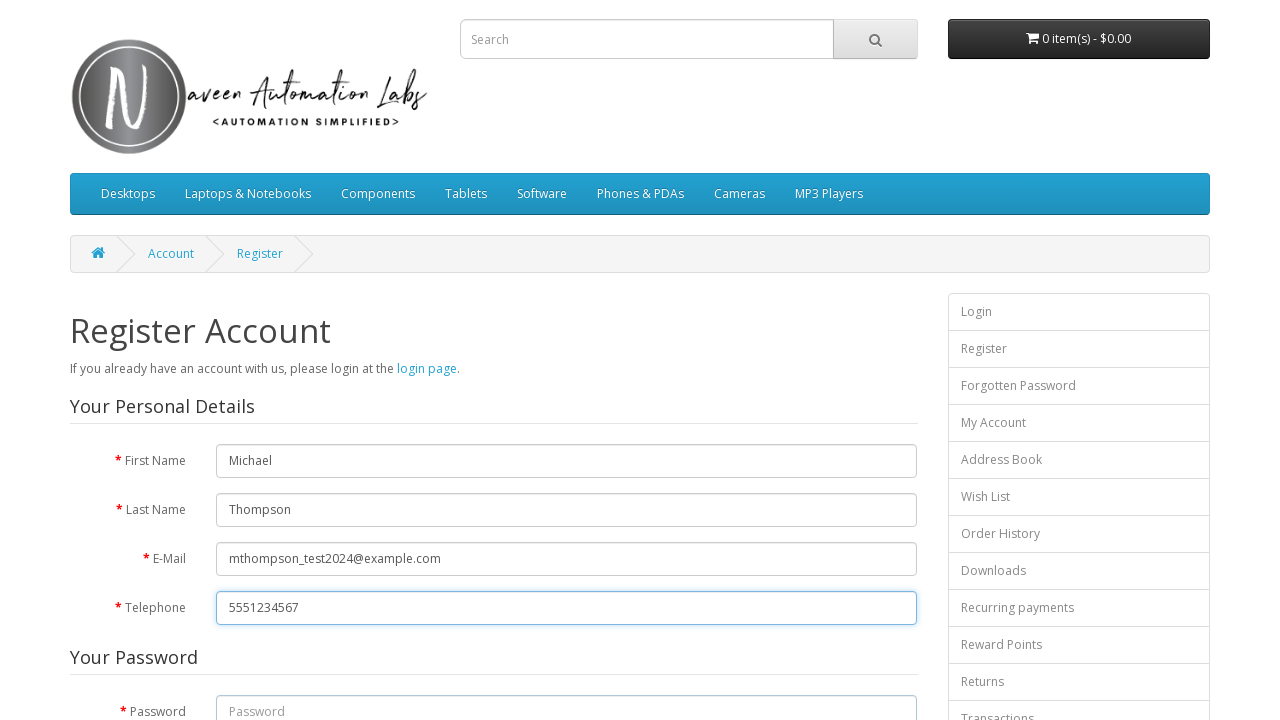

Filled password field with 'SecurePass123' on #input-password
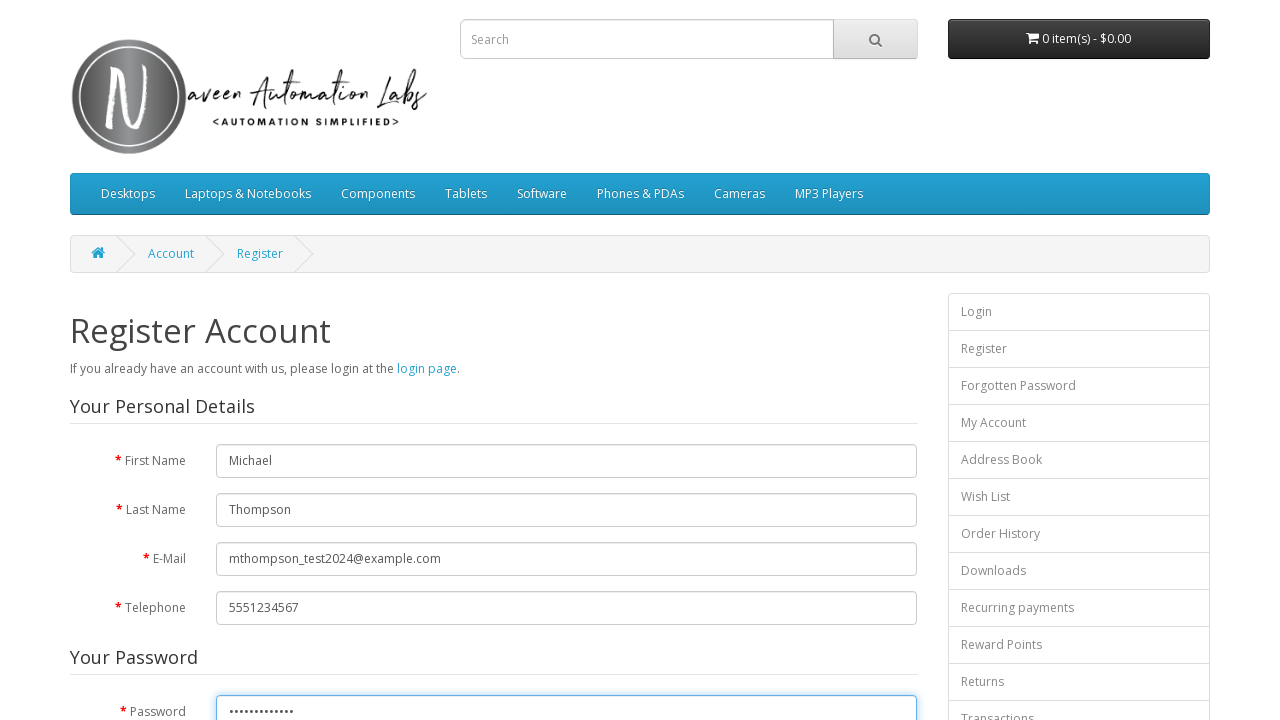

Cleared password confirmation field on #input-confirm
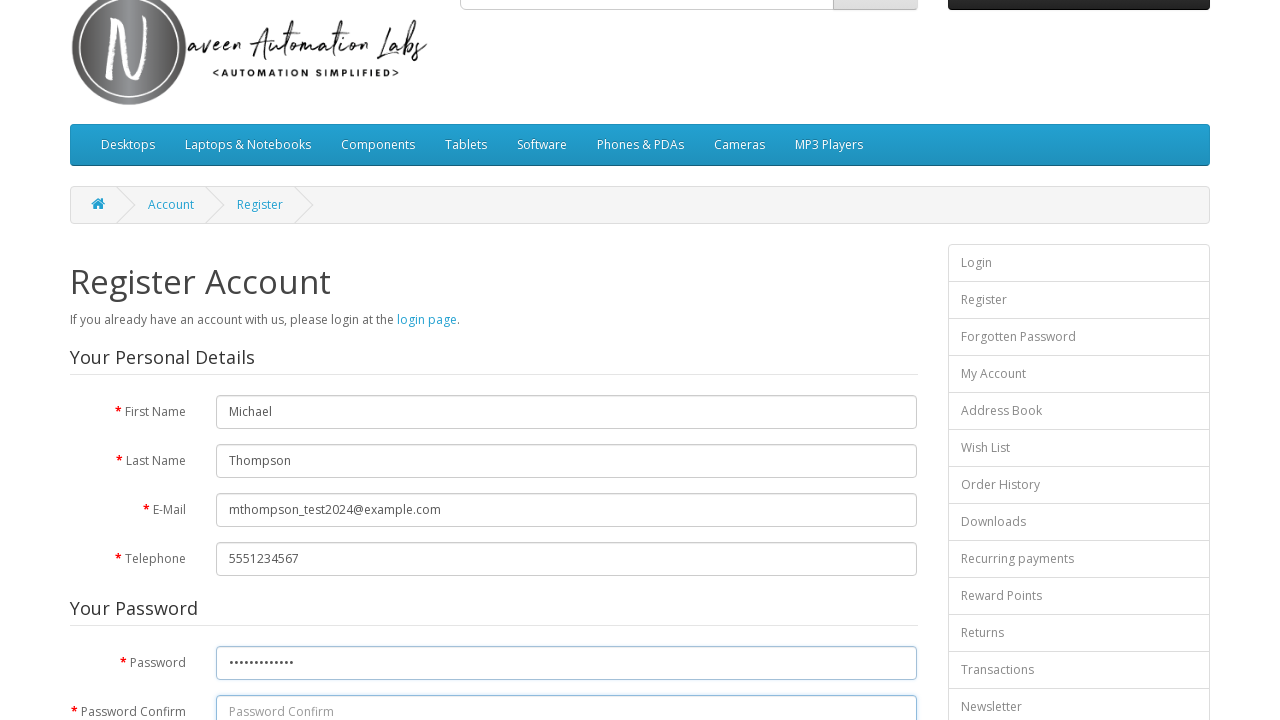

Filled password confirmation field with 'SecurePass123' on #input-confirm
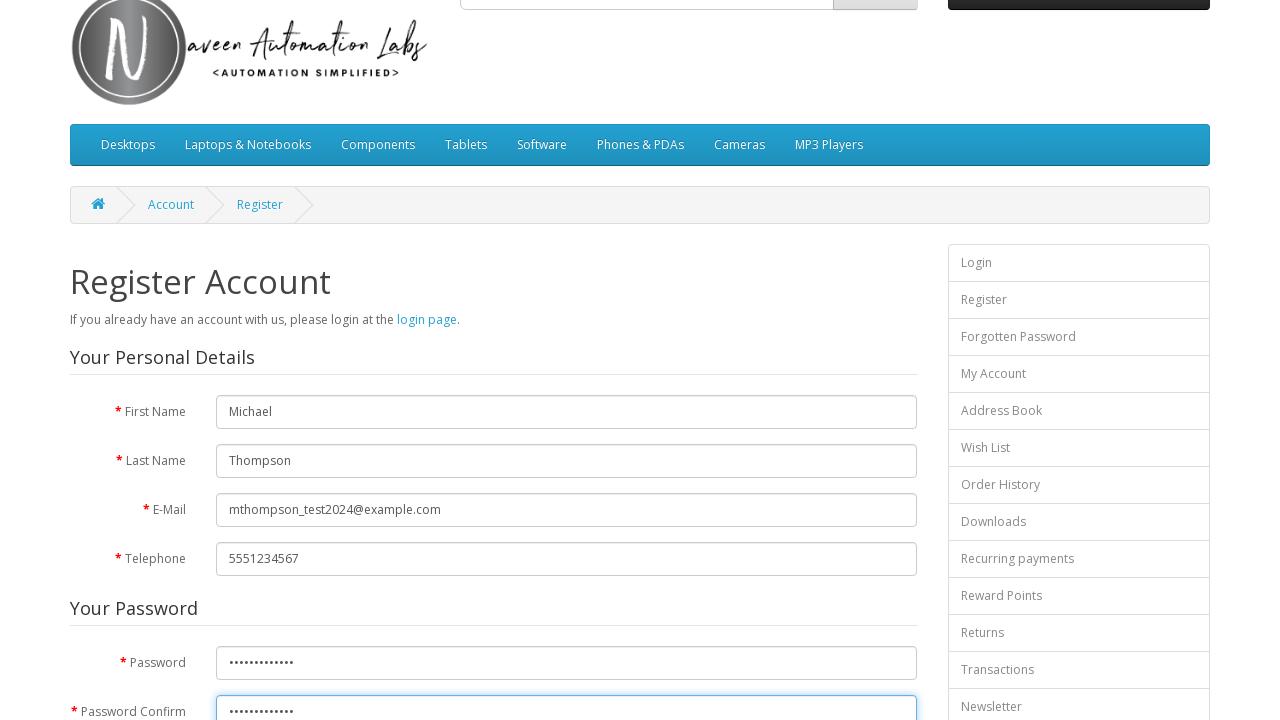

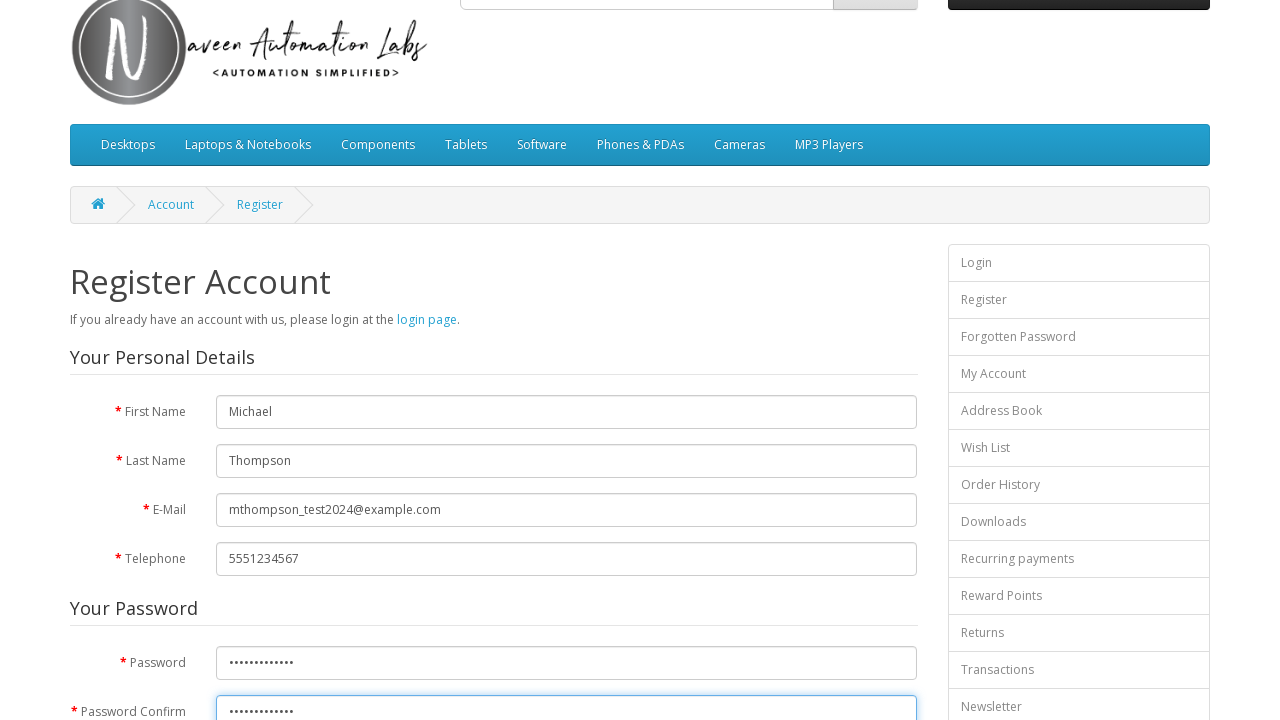